Tests JavaScript prompt functionality by clicking on Basic Elements, triggering a prompt dialog, entering text, and accepting it

Starting URL: http://automationbykrishna.com/

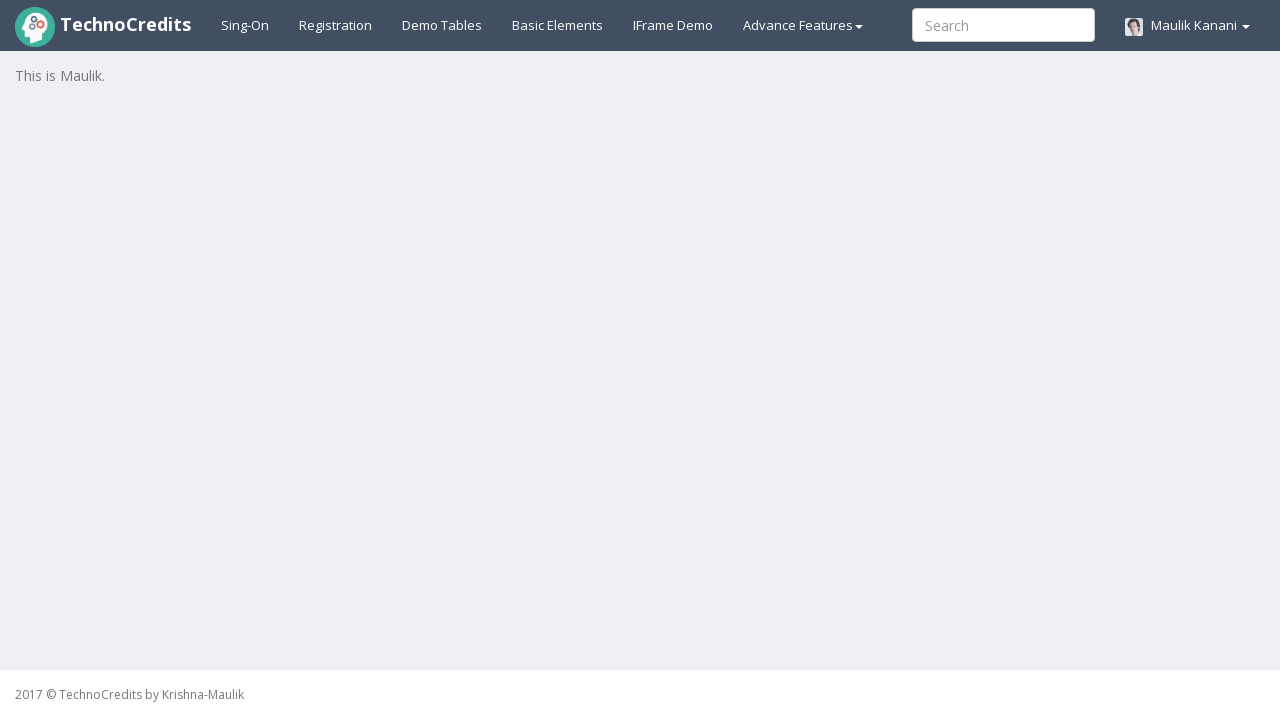

Clicked on Basic Elements link at (558, 25) on xpath=//a[text()='Basic Elements']
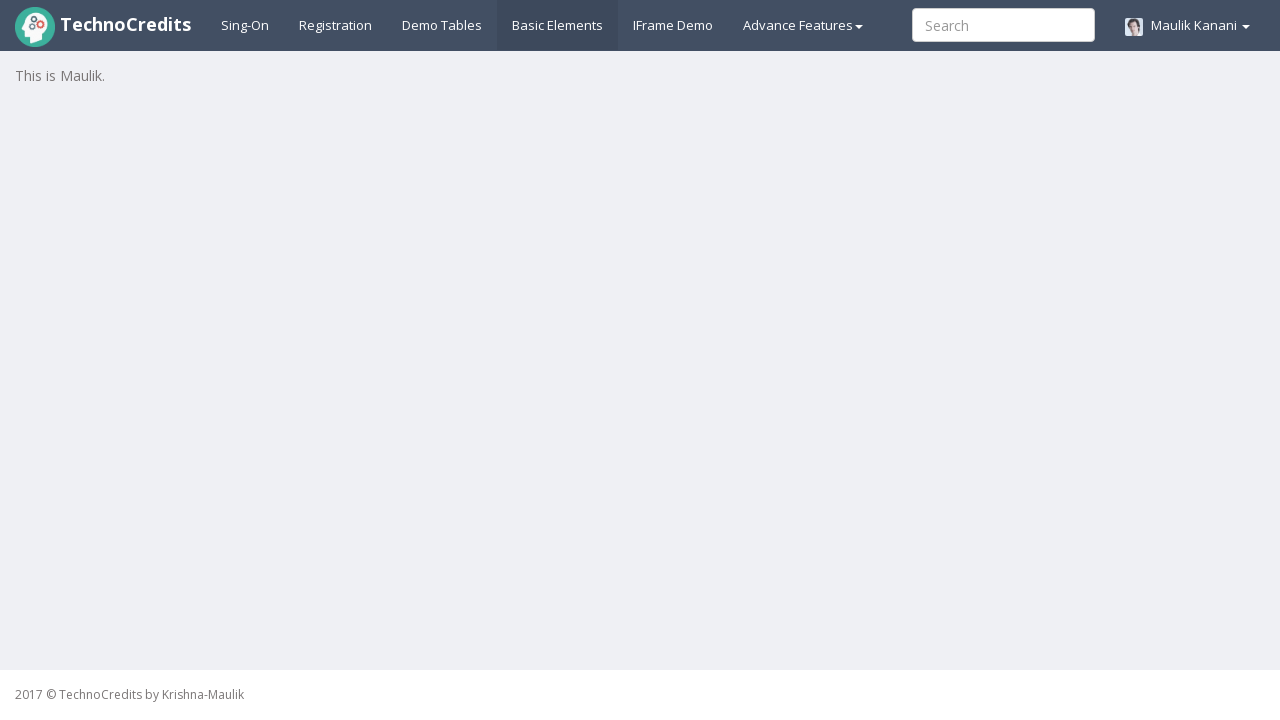

Waited 3 seconds for page to load
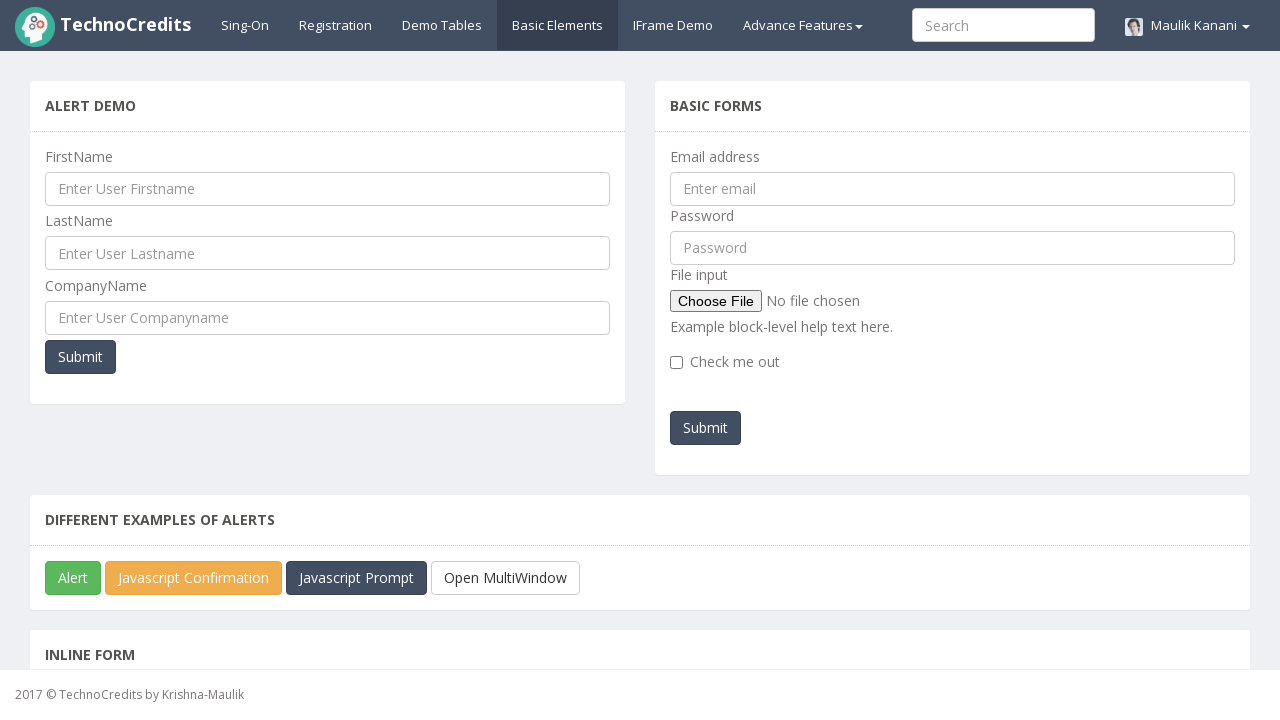

Scrolled down 250 pixels to make button visible
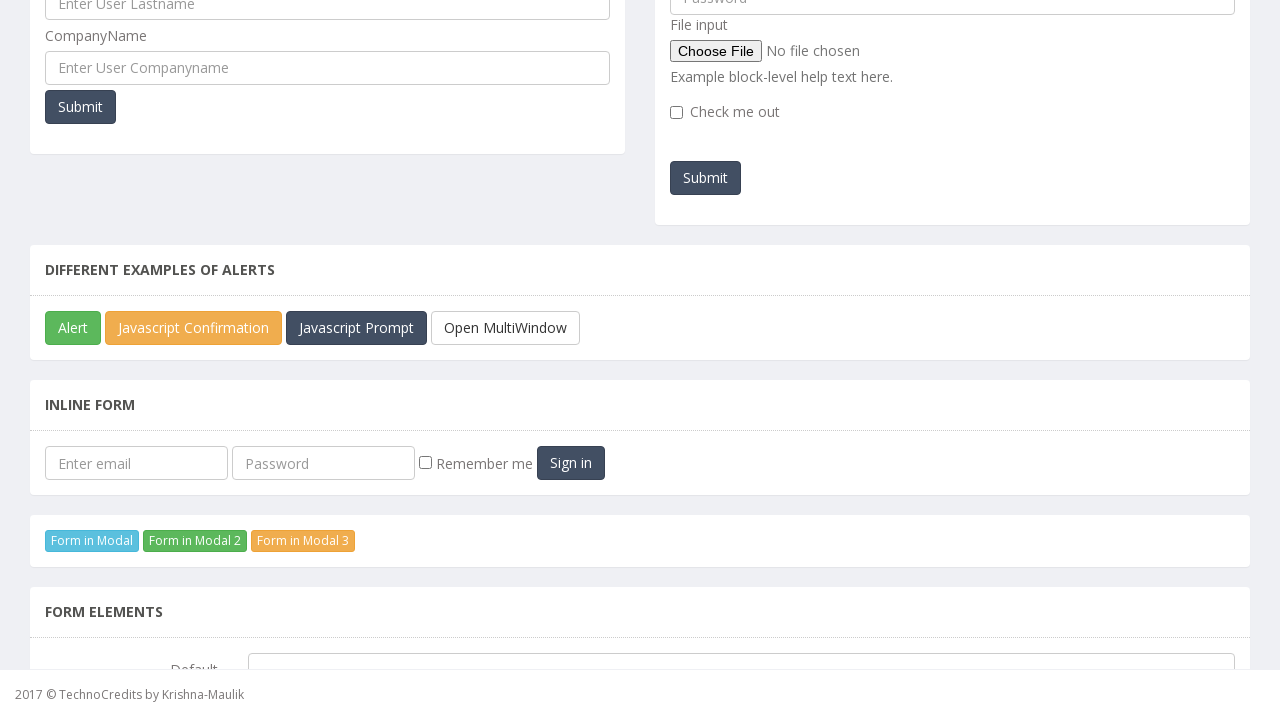

Set up dialog handler to accept prompt with 'John Smith'
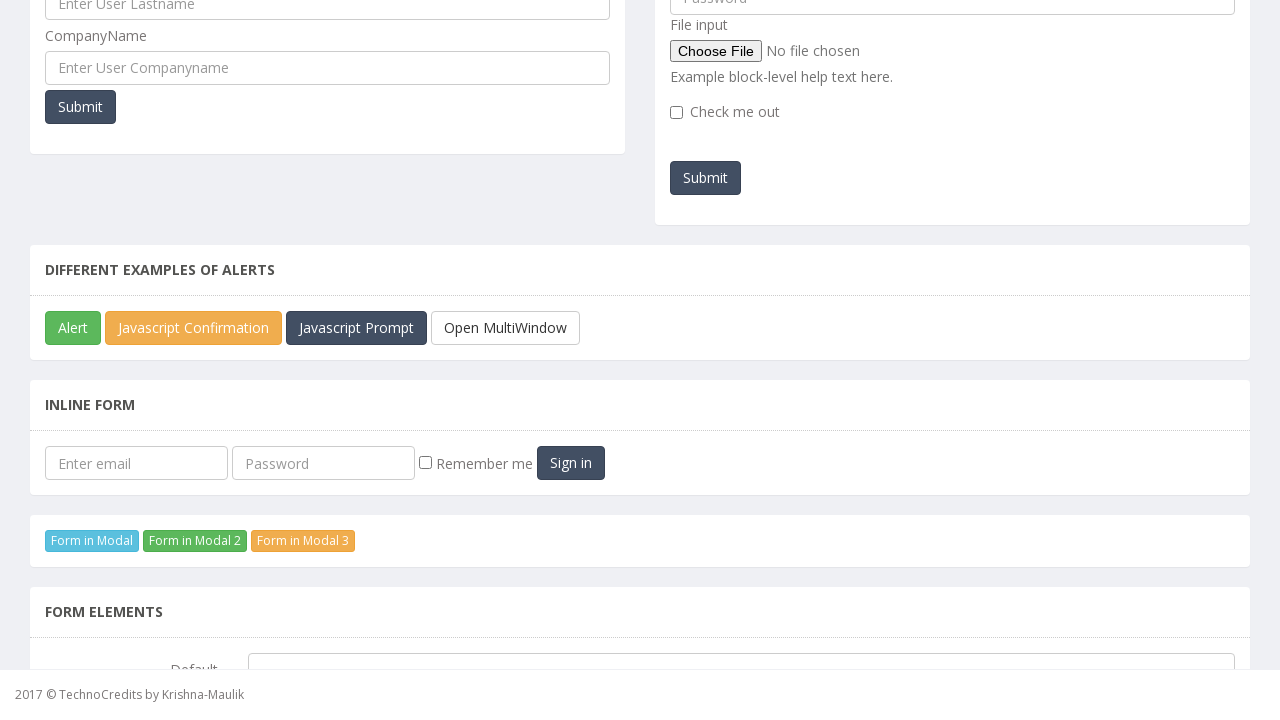

Clicked JavaScript prompt button to trigger dialog at (356, 328) on #javascriptPromp
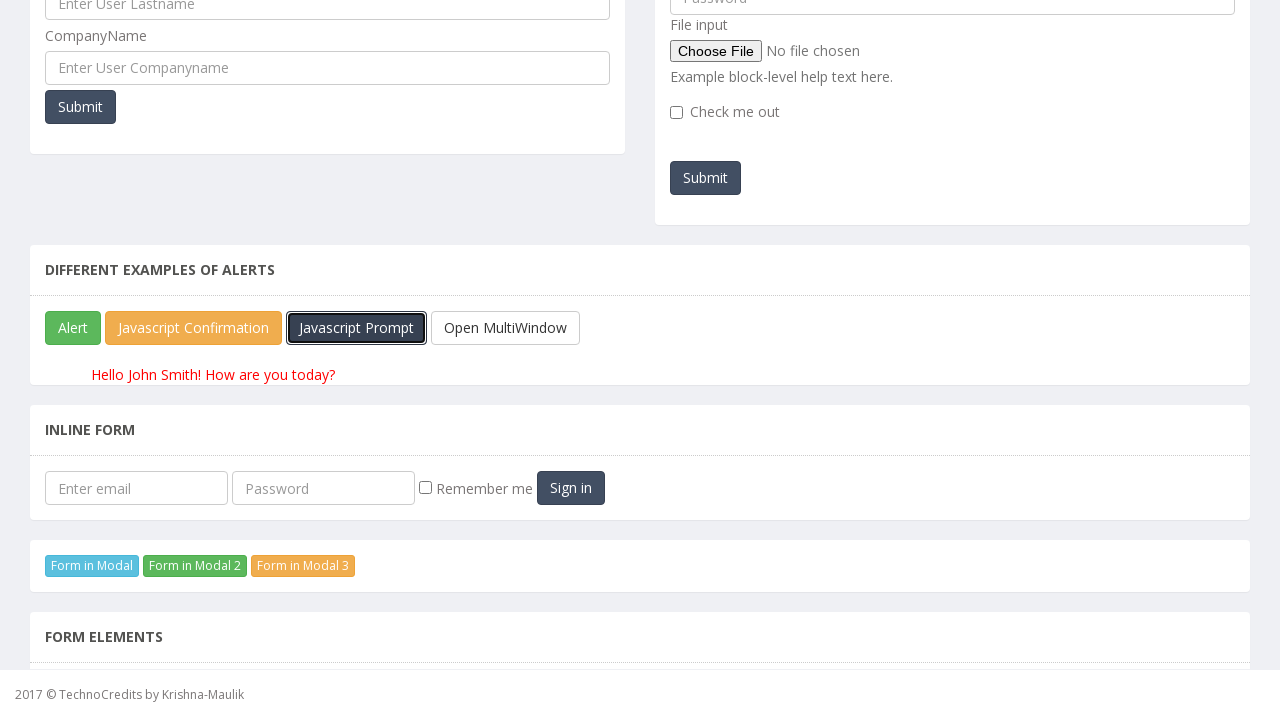

Waited 6 seconds for result to appear
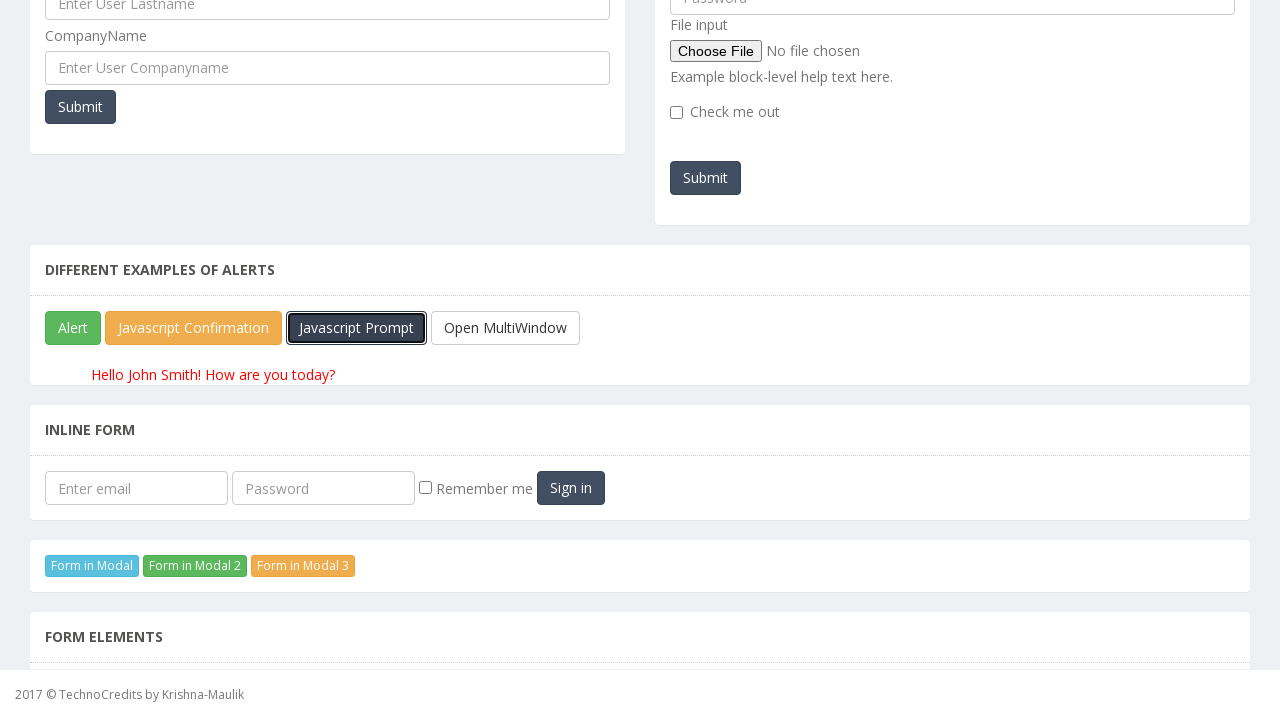

Retrieved result text: Hello John Smith! How are you today?
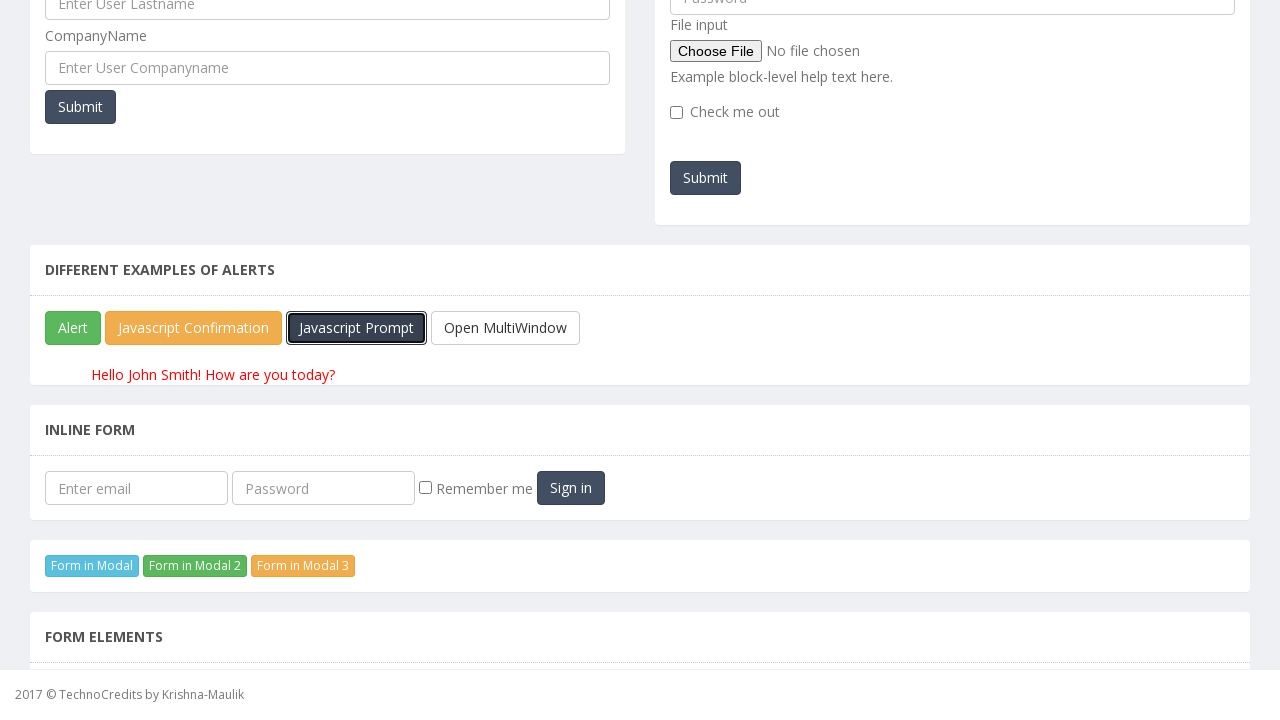

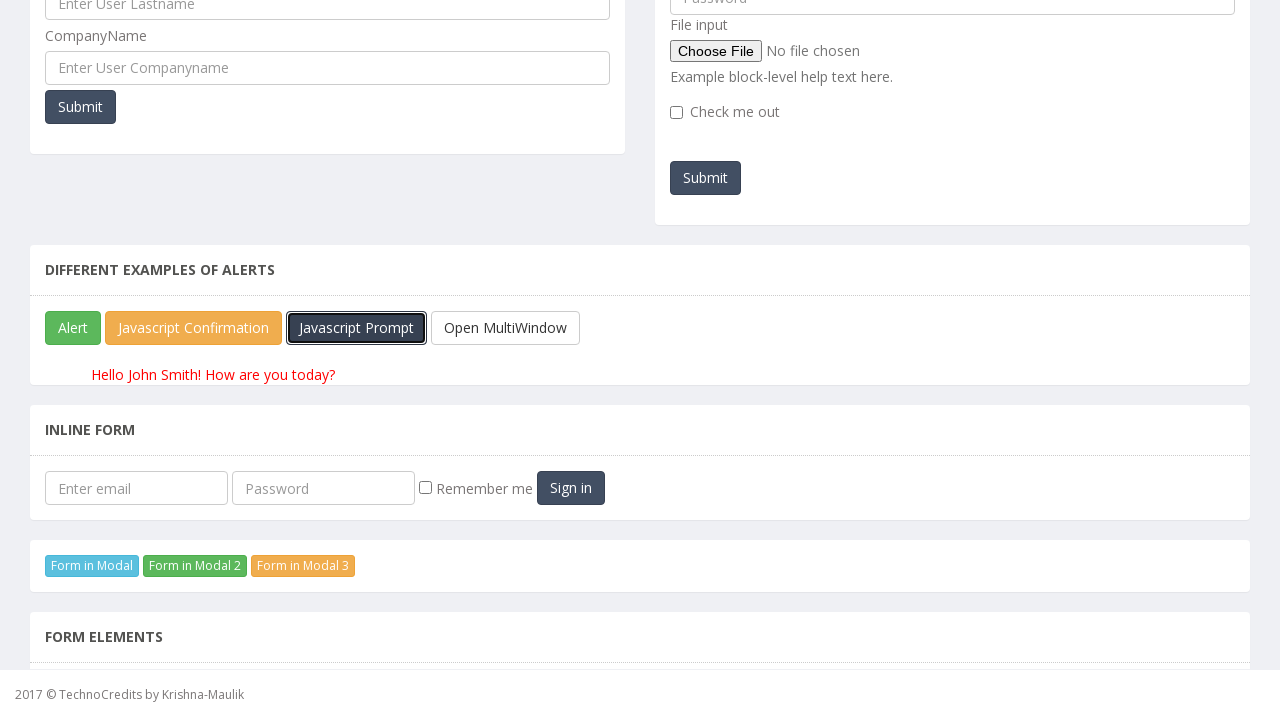